Tests a multi-select dropdown on the Semantic UI documentation page by opening the dropdown and selecting a specific skill item from the list

Starting URL: https://semantic-ui.com/modules/dropdown.html

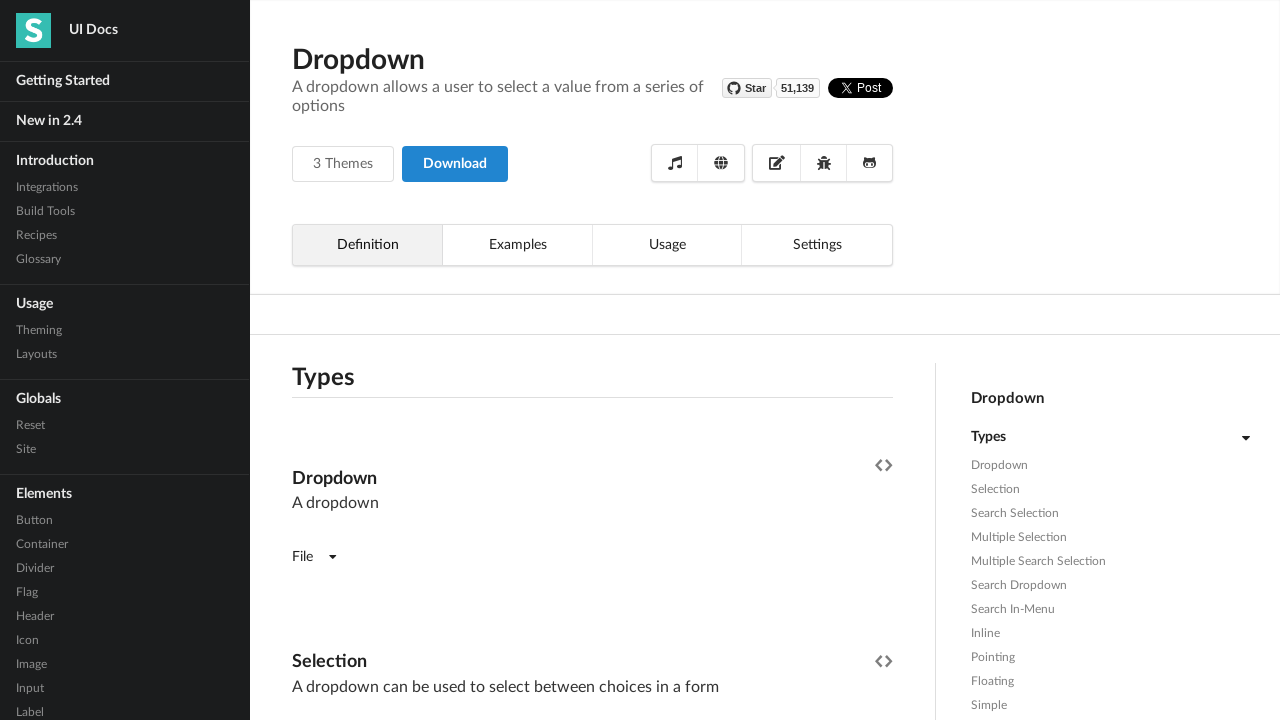

Clicked the multi-select dropdown to open it at (592, 361) on xpath=//h4[text()='Multiple Selection']/following-sibling::div >> nth=0
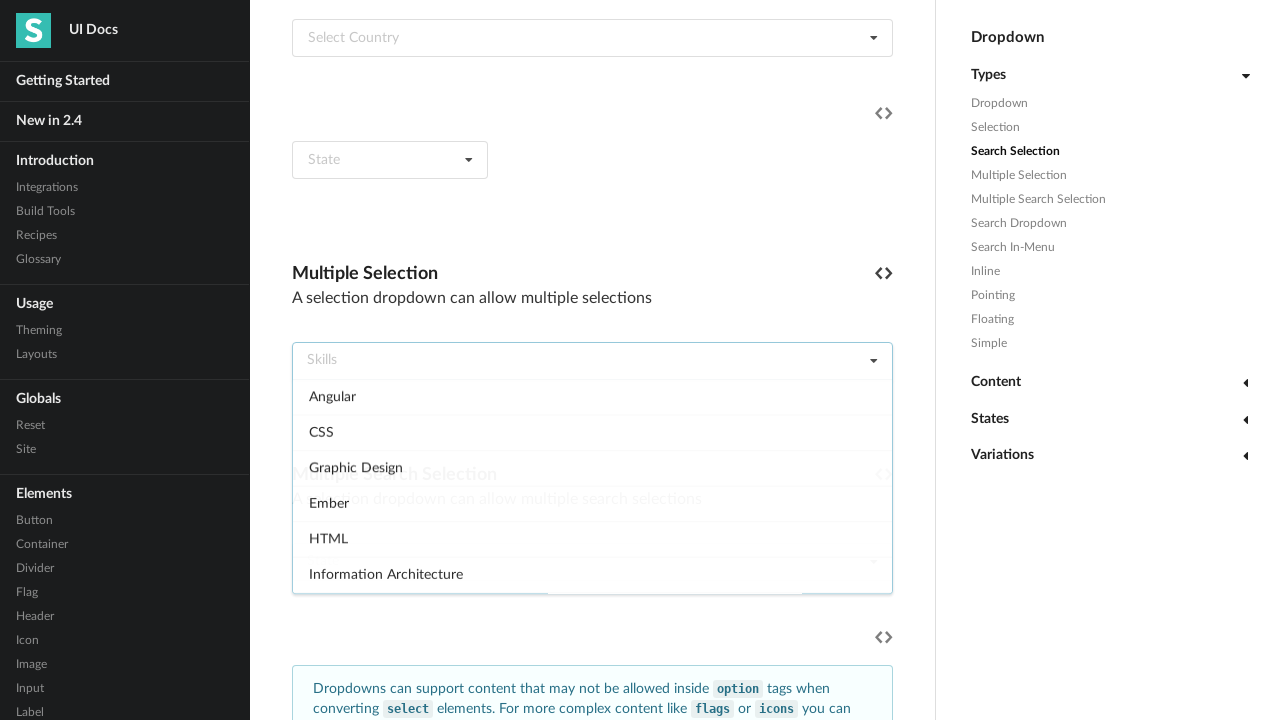

Dropdown items loaded and became visible
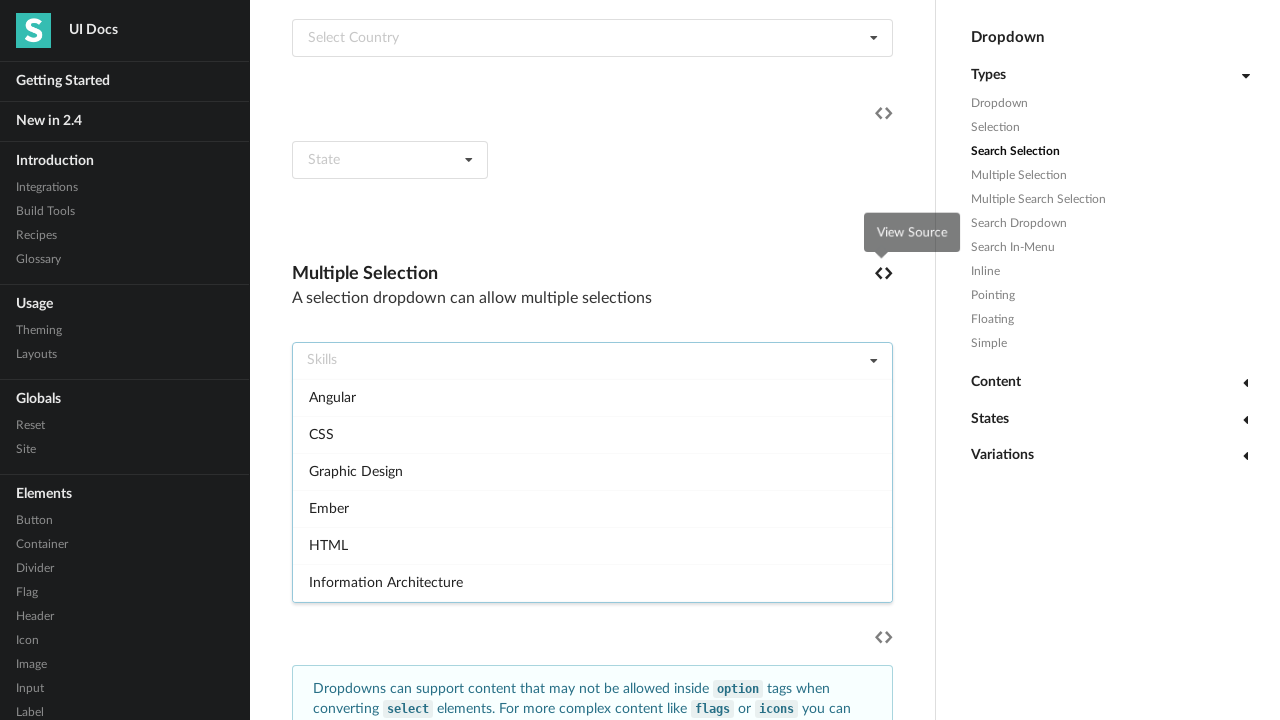

Selected 'Angular' from the dropdown menu at (592, 397) on xpath=//h4[text()='Multiple Selection']/following-sibling::div//div[contains(@cl
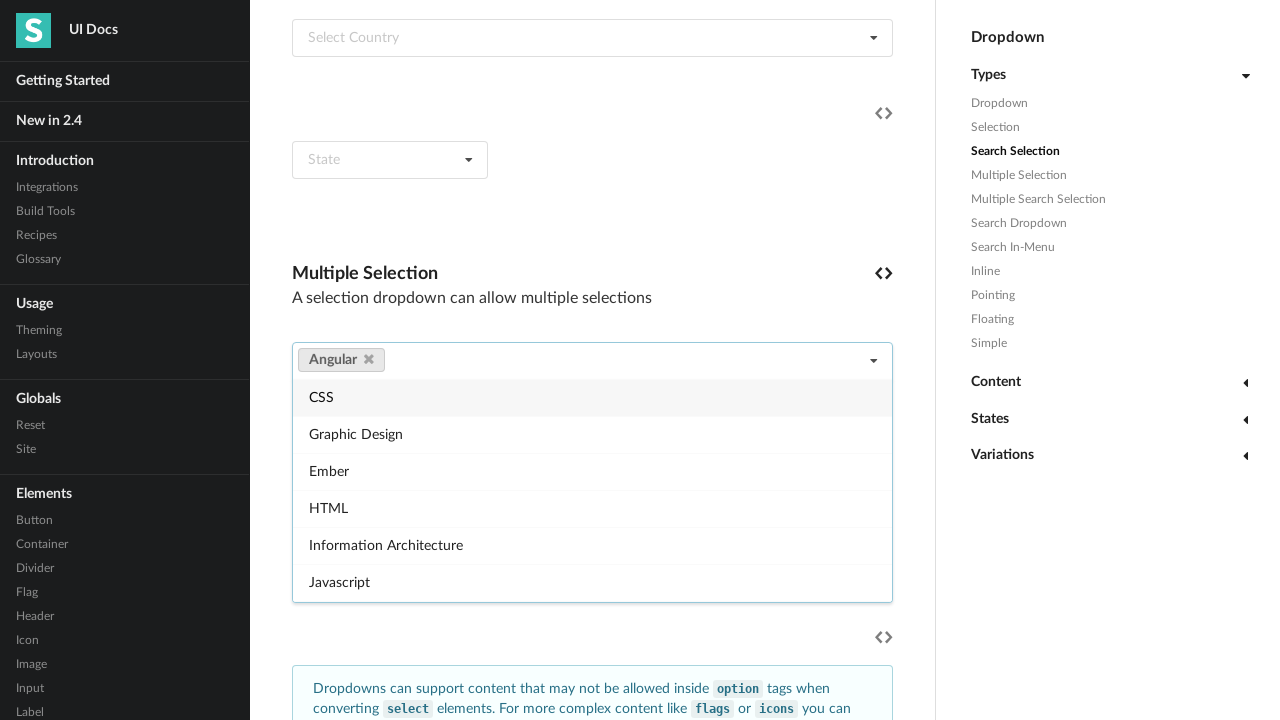

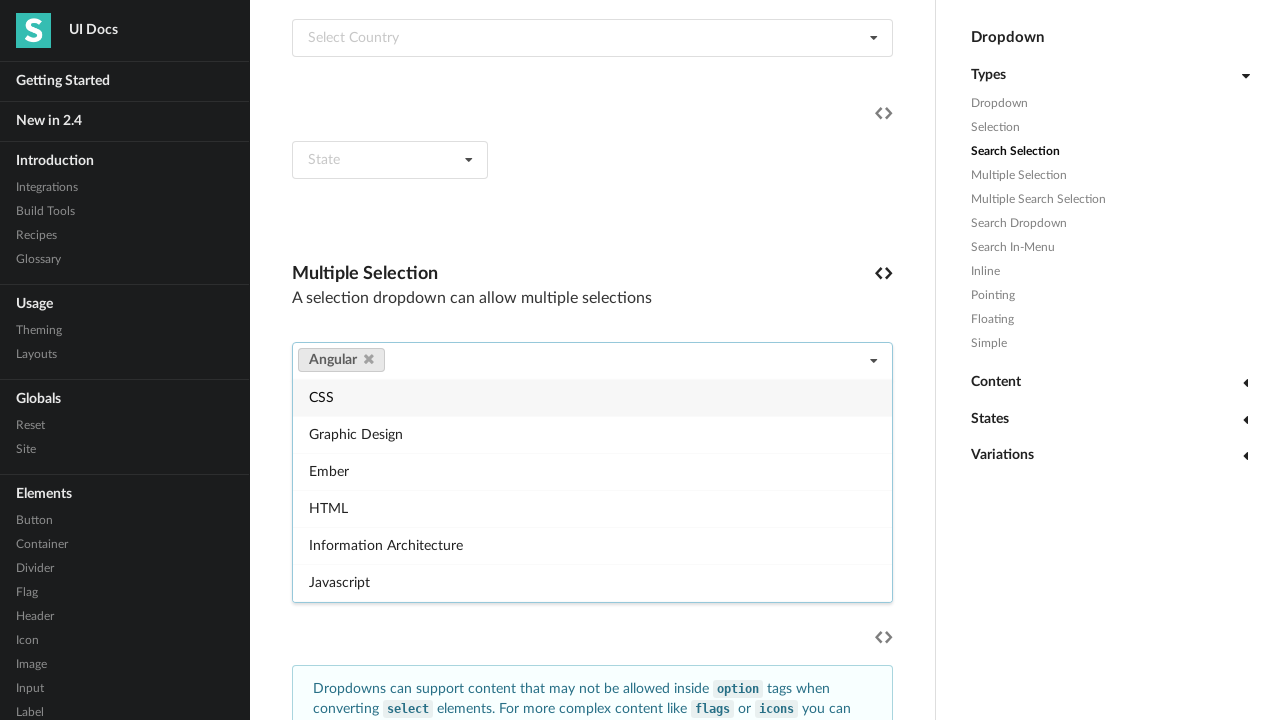